Tests static dropdown selection by choosing an option and verifying the selected value

Starting URL: https://rahulshettyacademy.com/AutomationPractice/

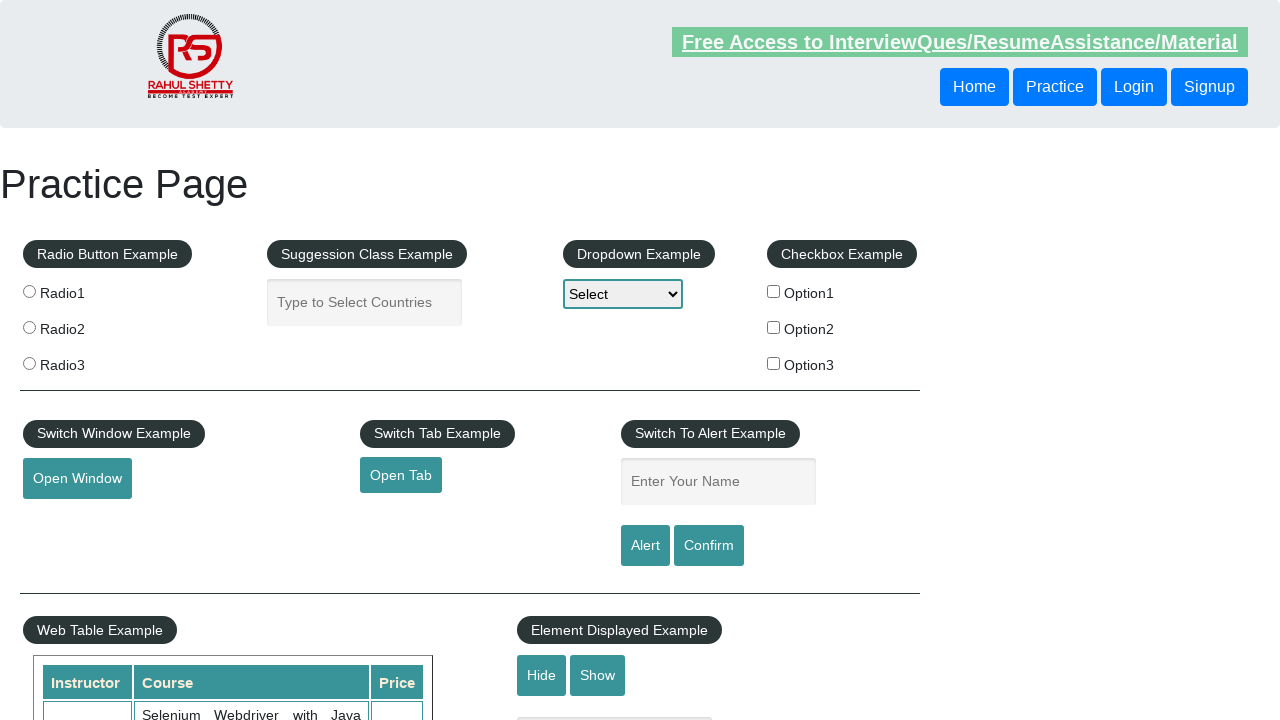

Selected 'option2' from static dropdown on #dropdown-class-example
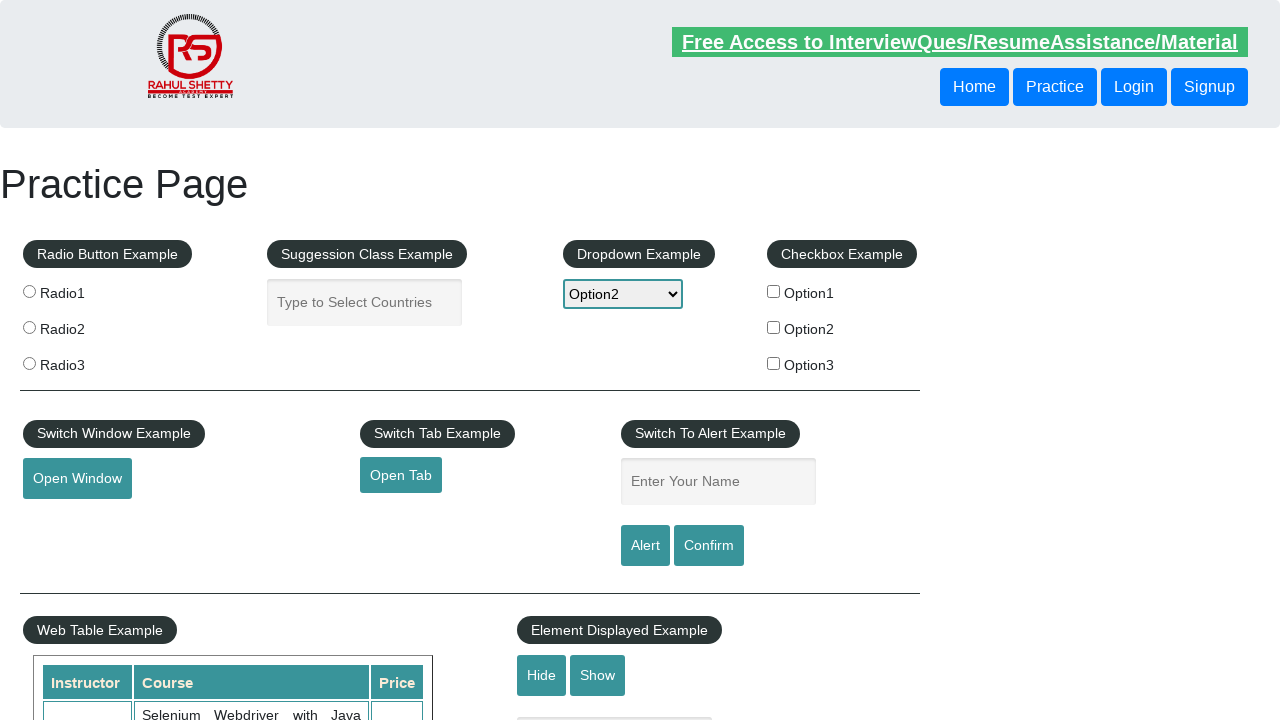

Retrieved selected dropdown value
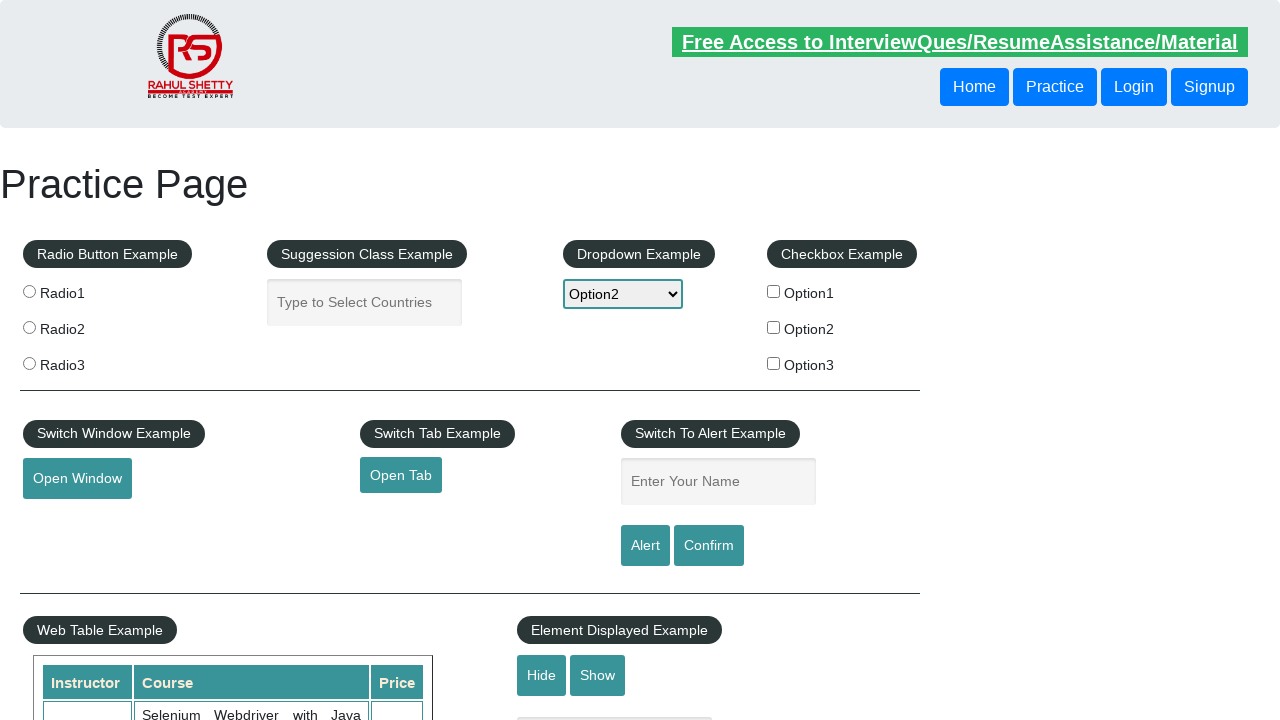

Verified selected value is 'option2'
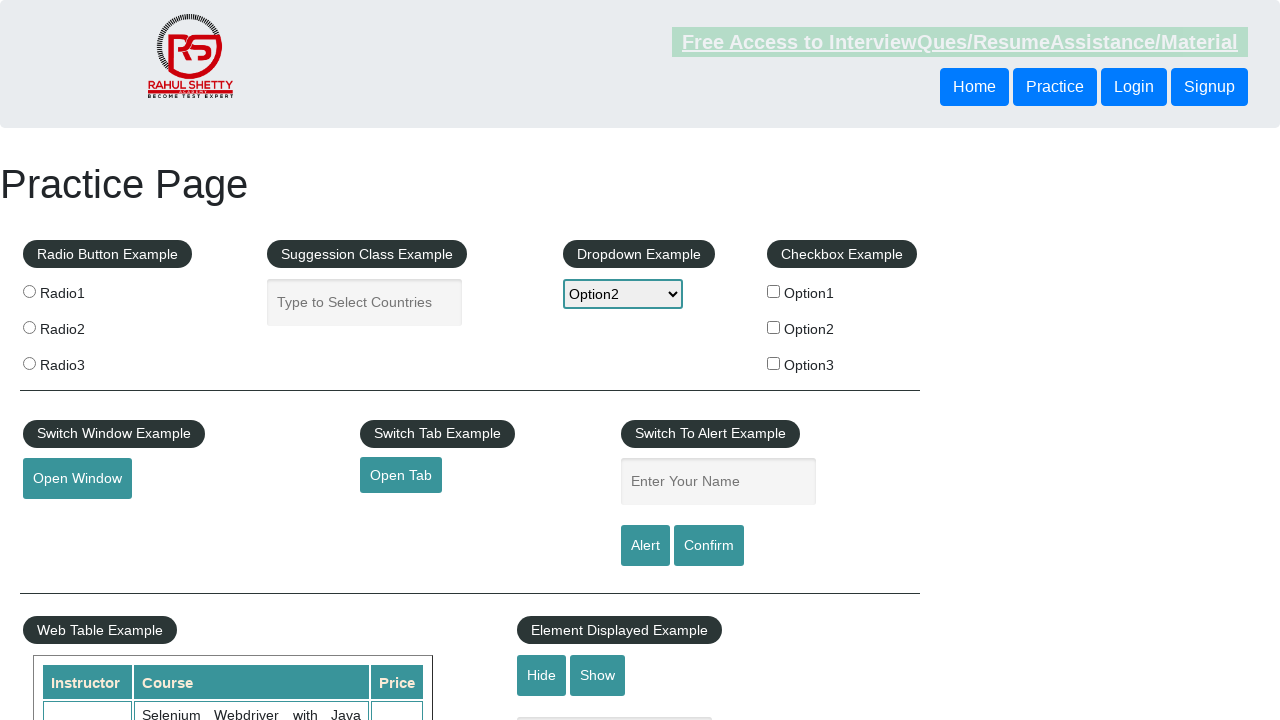

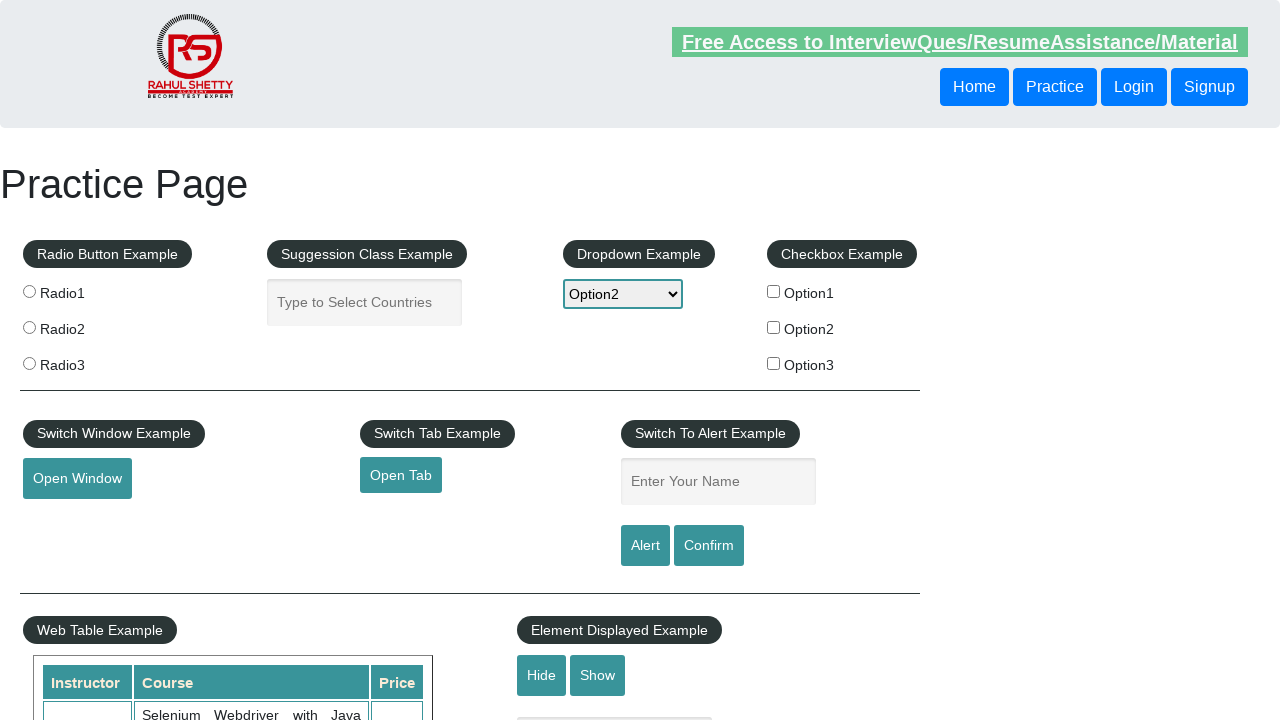